Tests alert handling by clicking a button that triggers an alert and then accepting it

Starting URL: http://seleniumpractise.blogspot.com/2019/01/alert-demo.html

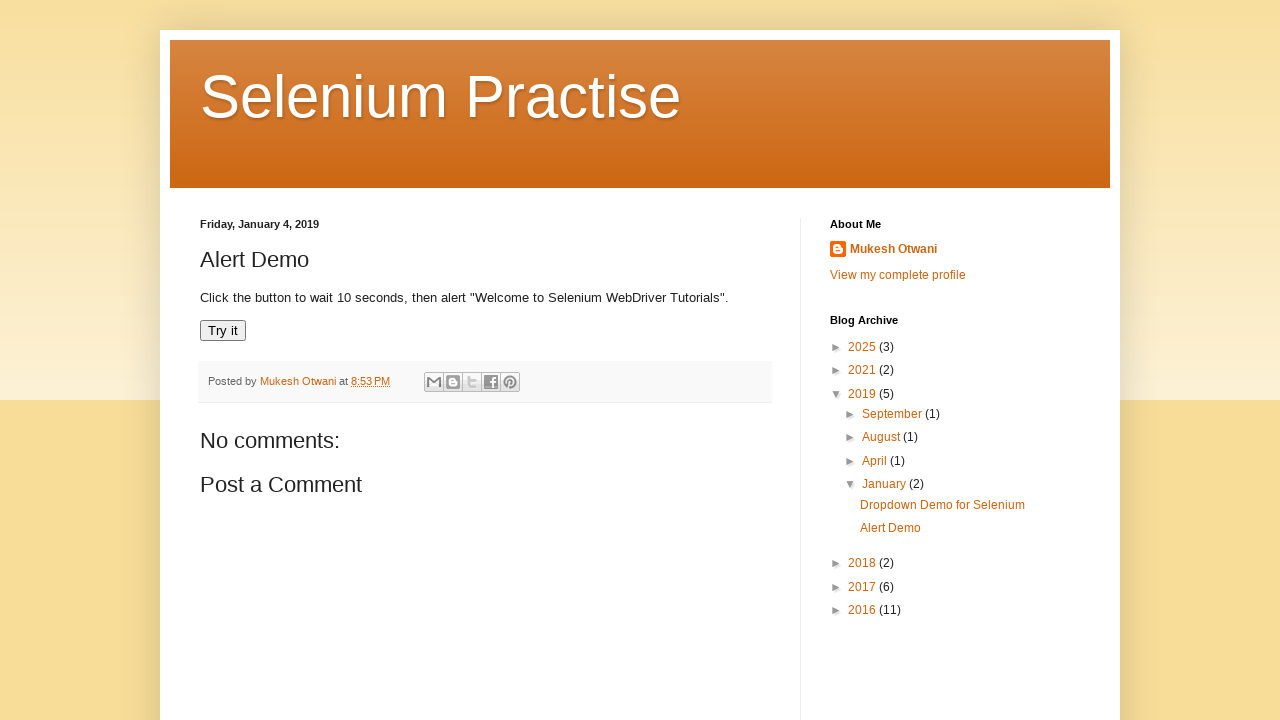

Clicked 'Try it' button to trigger alert at (223, 331) on xpath=//button[normalize-space()='Try it']
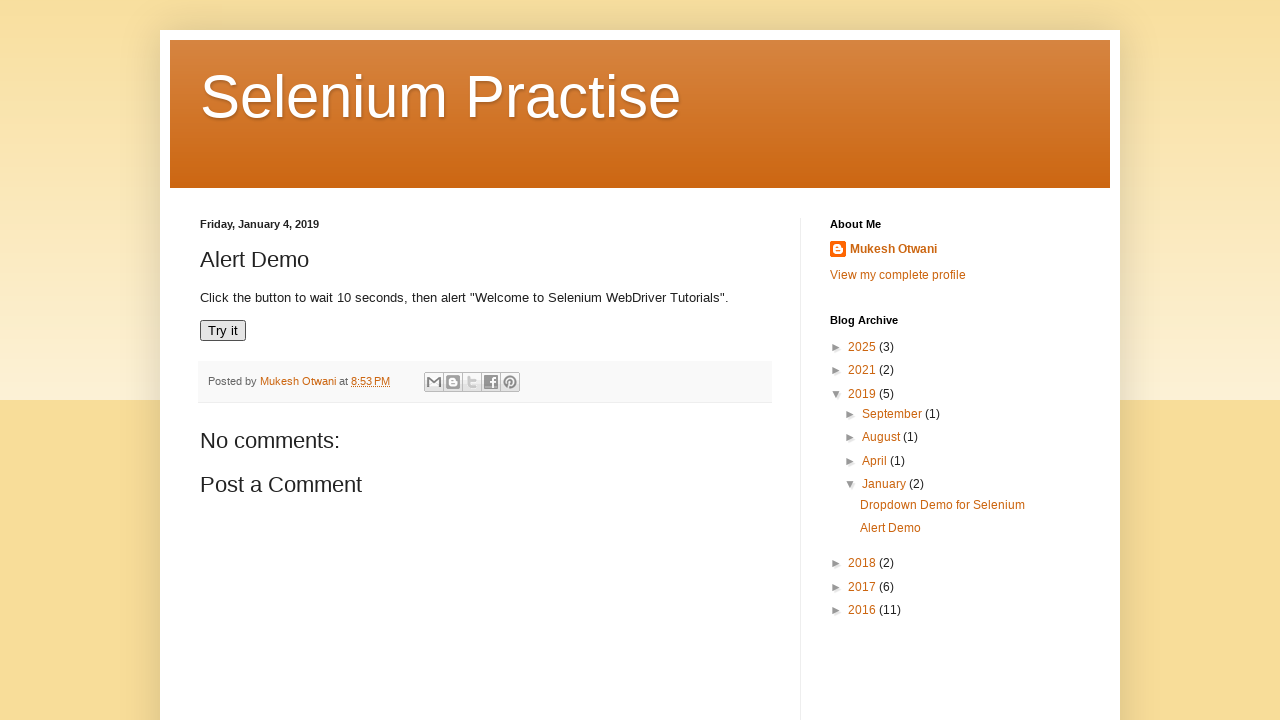

Set up dialog handler to accept alerts
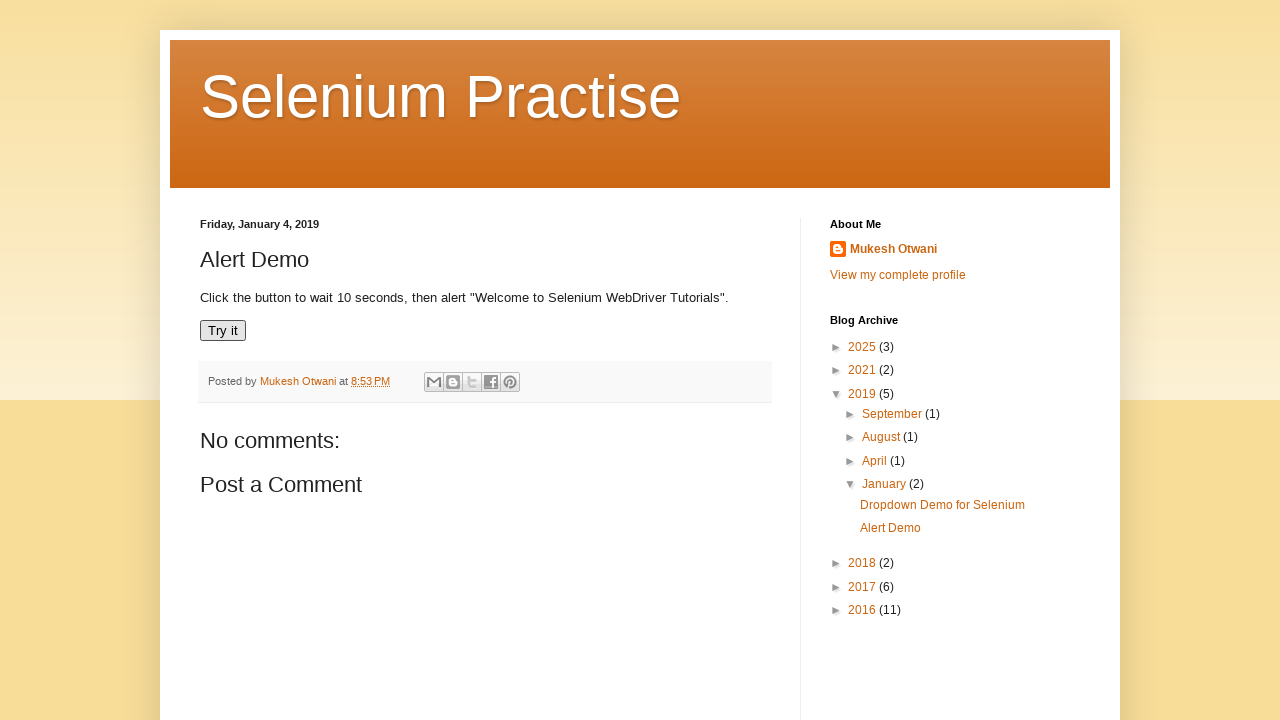

Waited for alert dialog to appear and be accepted
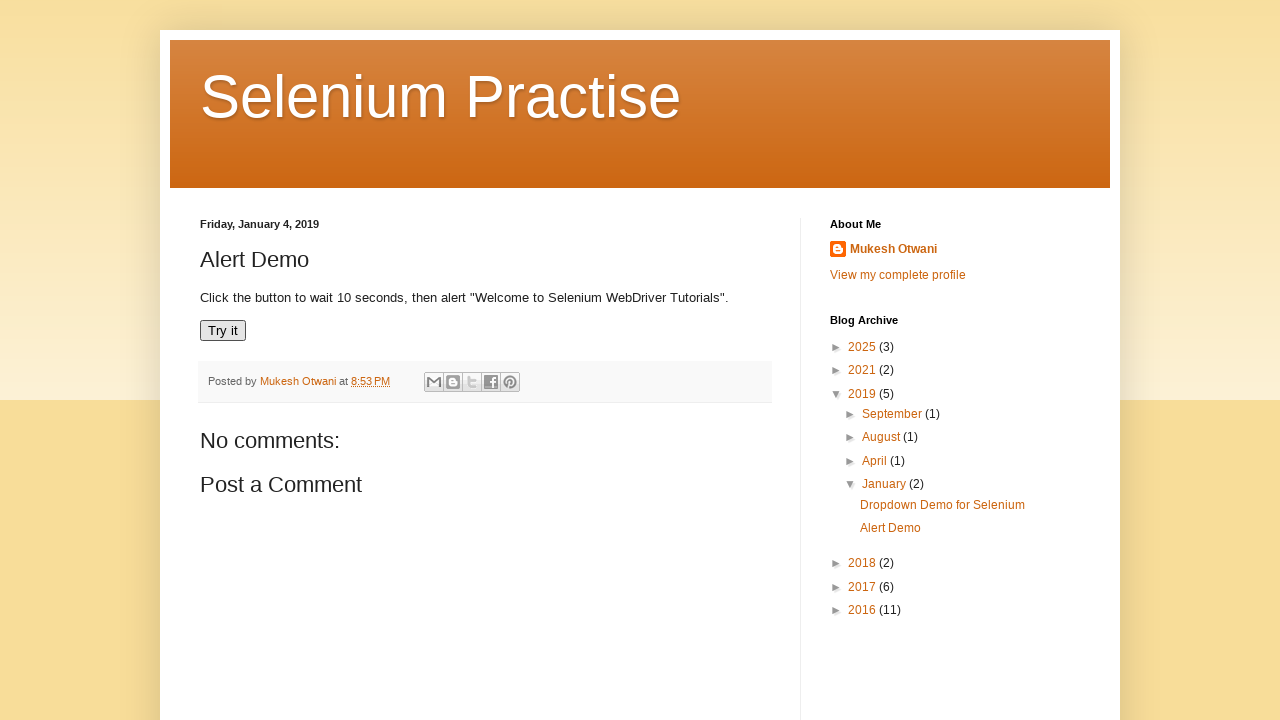

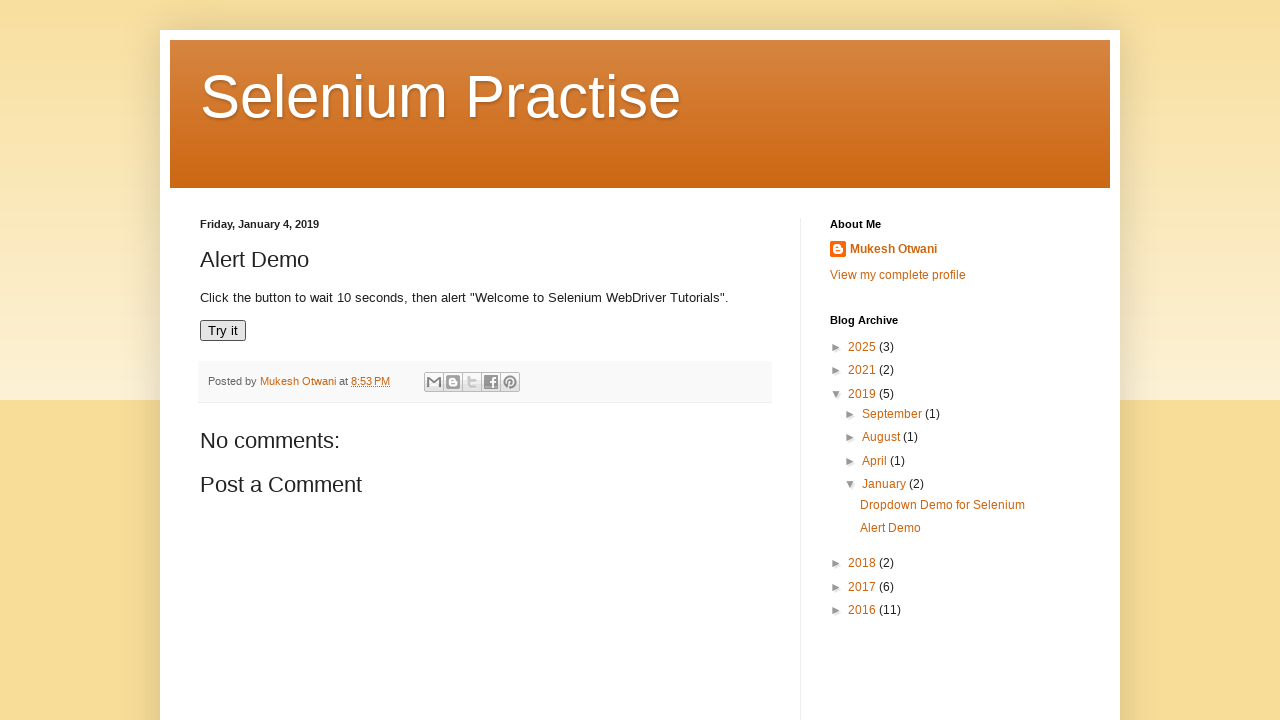